Tests broken links section by clicking on a valid link.

Starting URL: https://demoqa.com

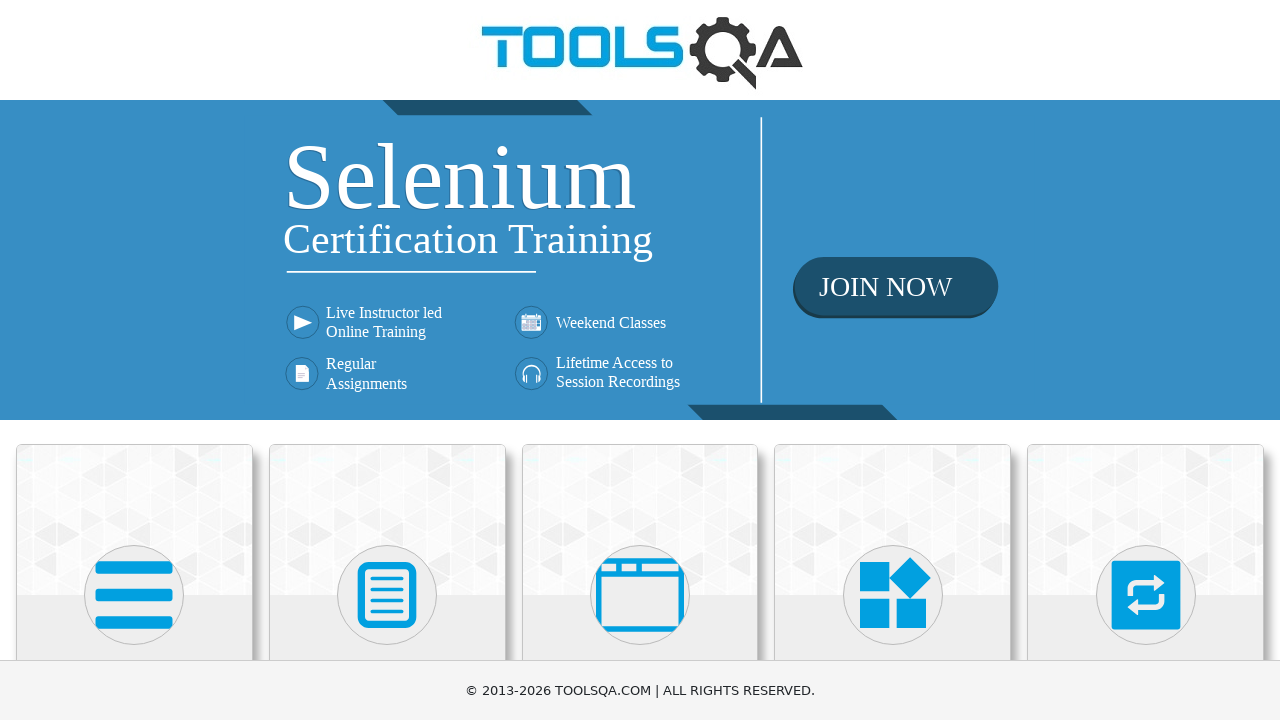

Clicked on Elements card at (134, 360) on text=Elements
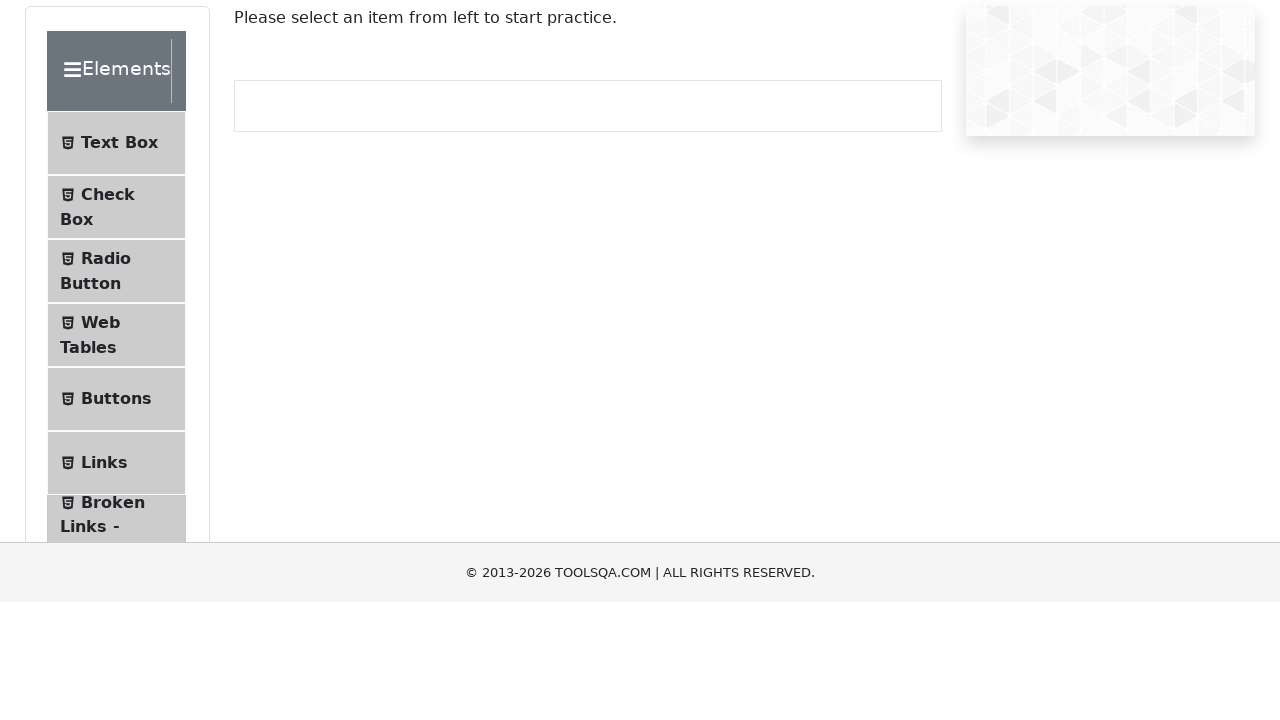

Clicked on Broken Links - Images menu item at (113, 620) on text=Broken Links - Images
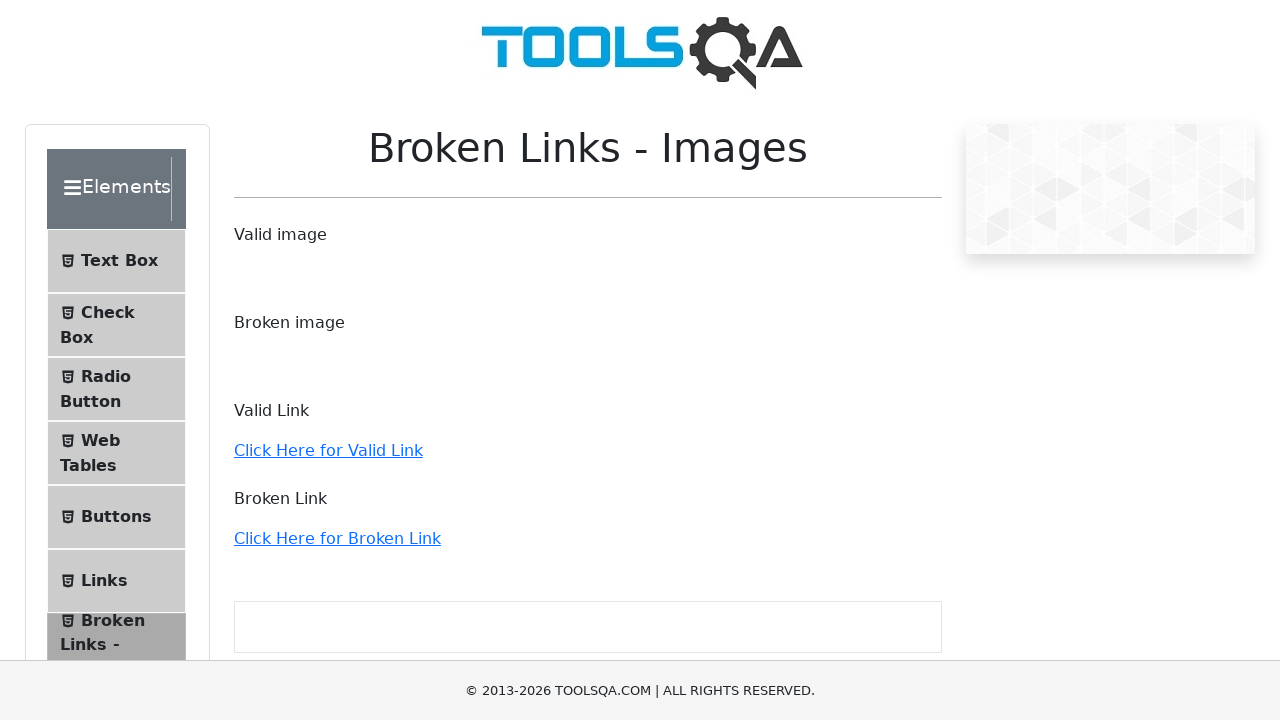

Clicked on valid link in broken links section at (328, 450) on a[href='http://demoqa.com']
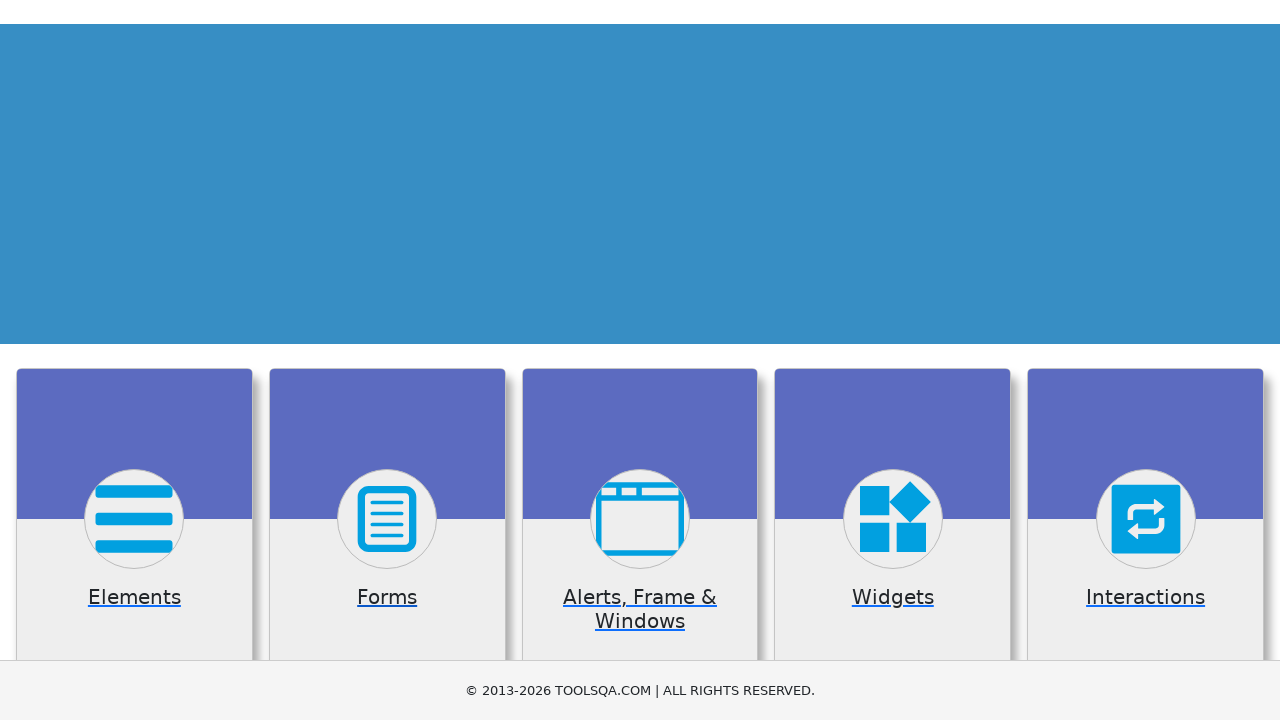

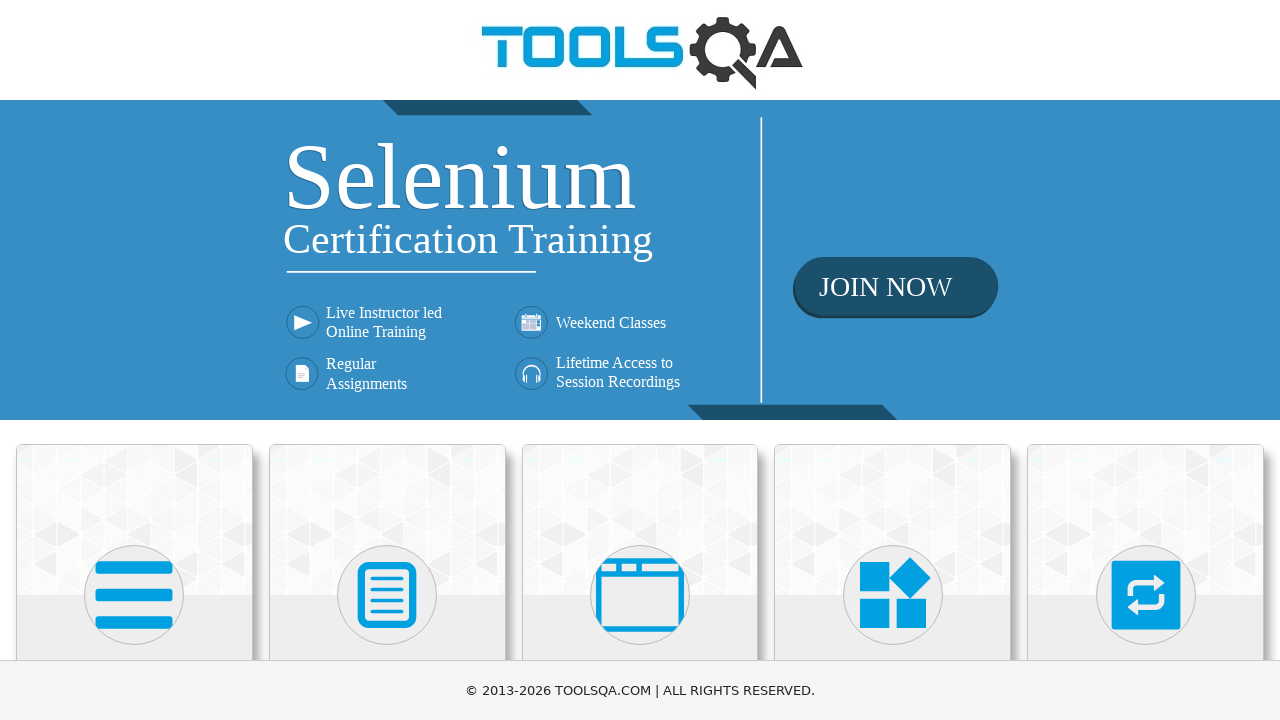